Tests the autocomplete dropdown functionality on the APSRTC bus booking website by typing a partial place name and using keyboard navigation to select from the suggestions

Starting URL: https://www.apsrtconline.in/oprs-web/guest/home.do?h=1

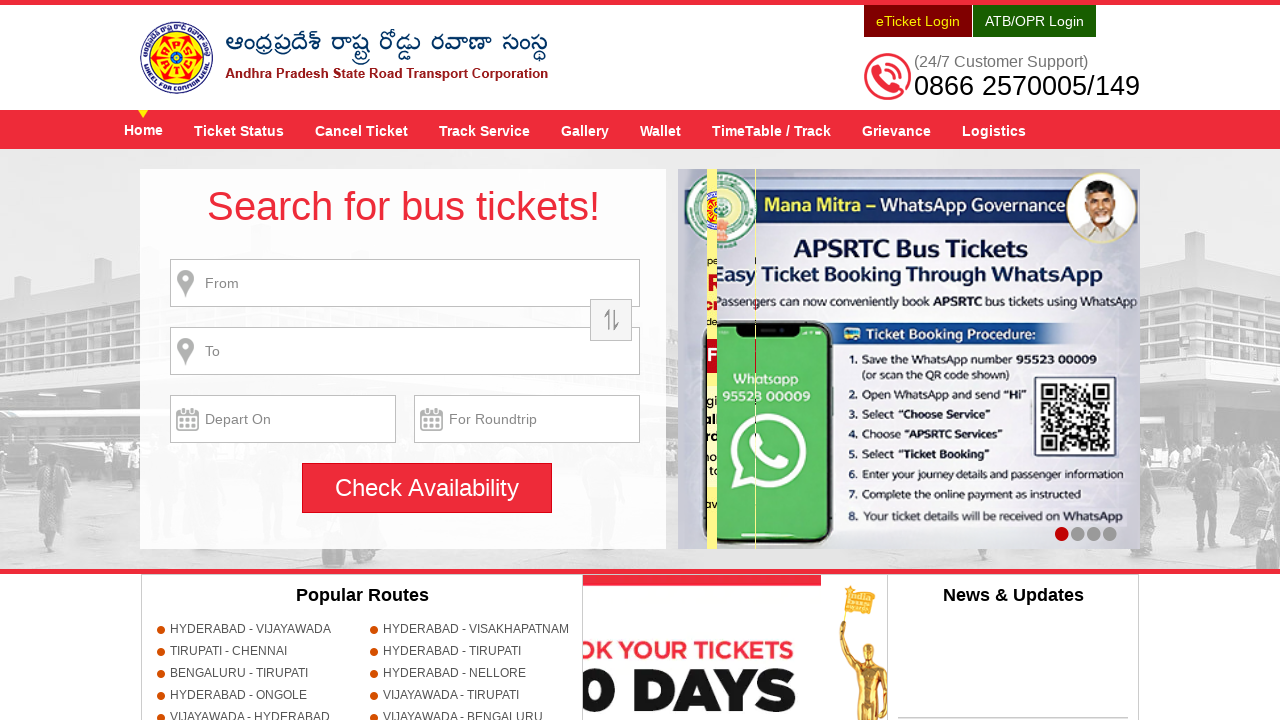

Filled 'from place' input field with partial text 'vij' on #fromPlaceName
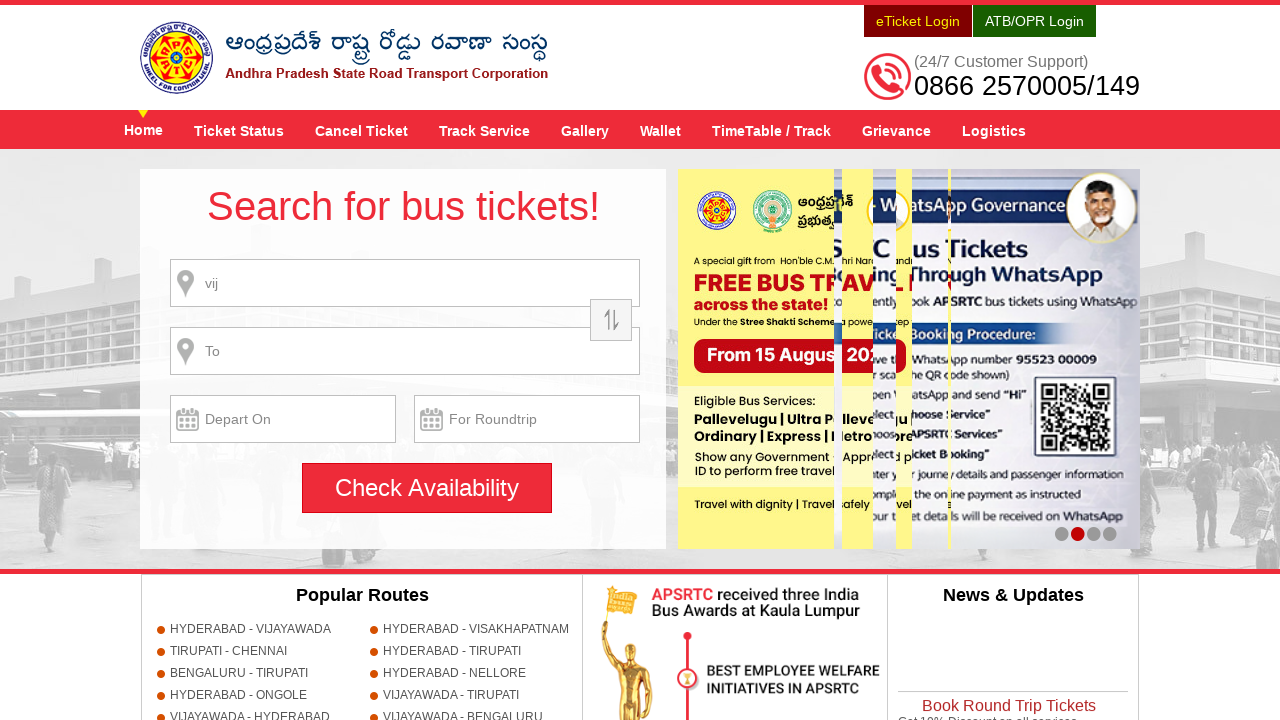

Waited 500ms for autocomplete suggestions to appear
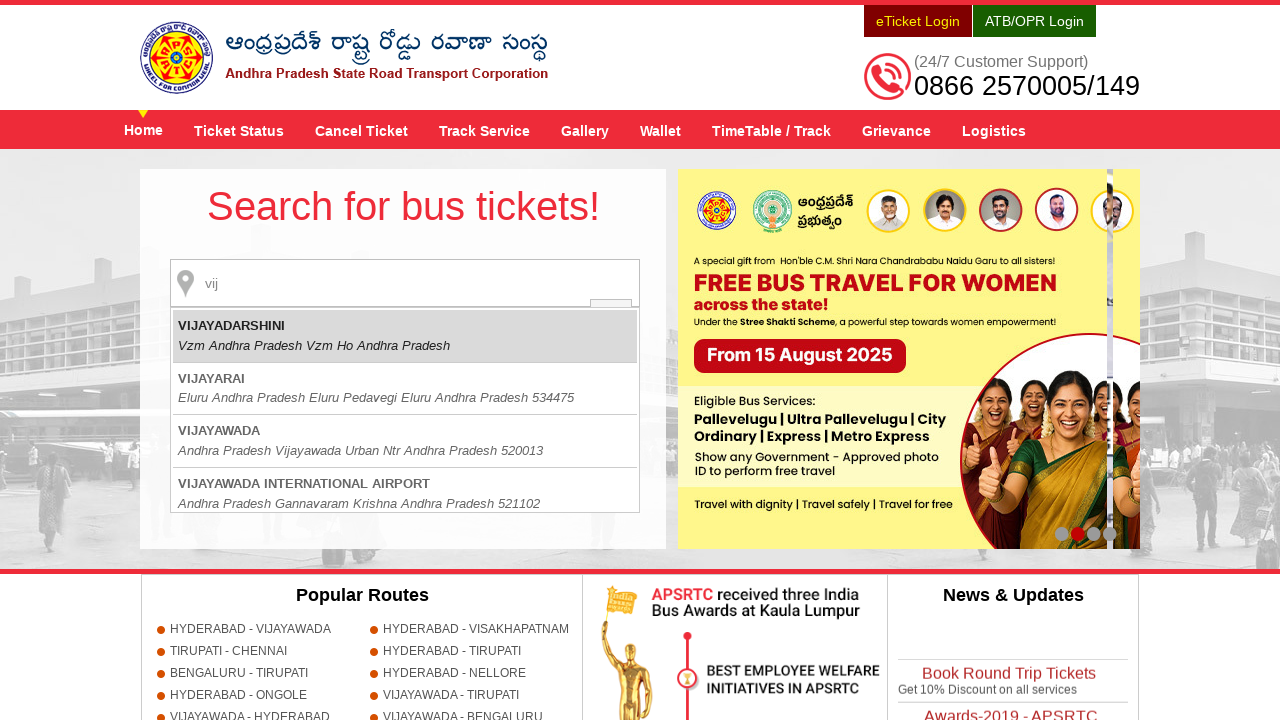

Pressed ArrowDown to navigate through autocomplete suggestions (iteration 1/4) on #fromPlaceName
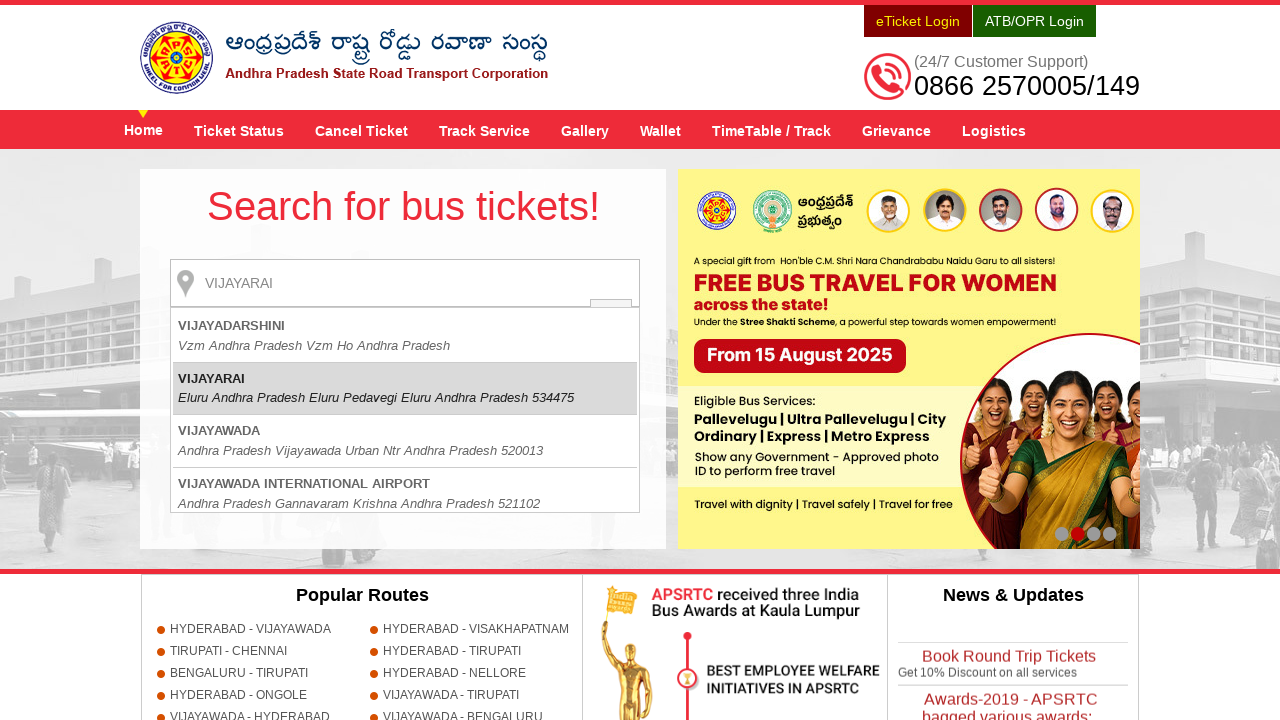

Pressed ArrowDown to navigate through autocomplete suggestions (iteration 2/4) on #fromPlaceName
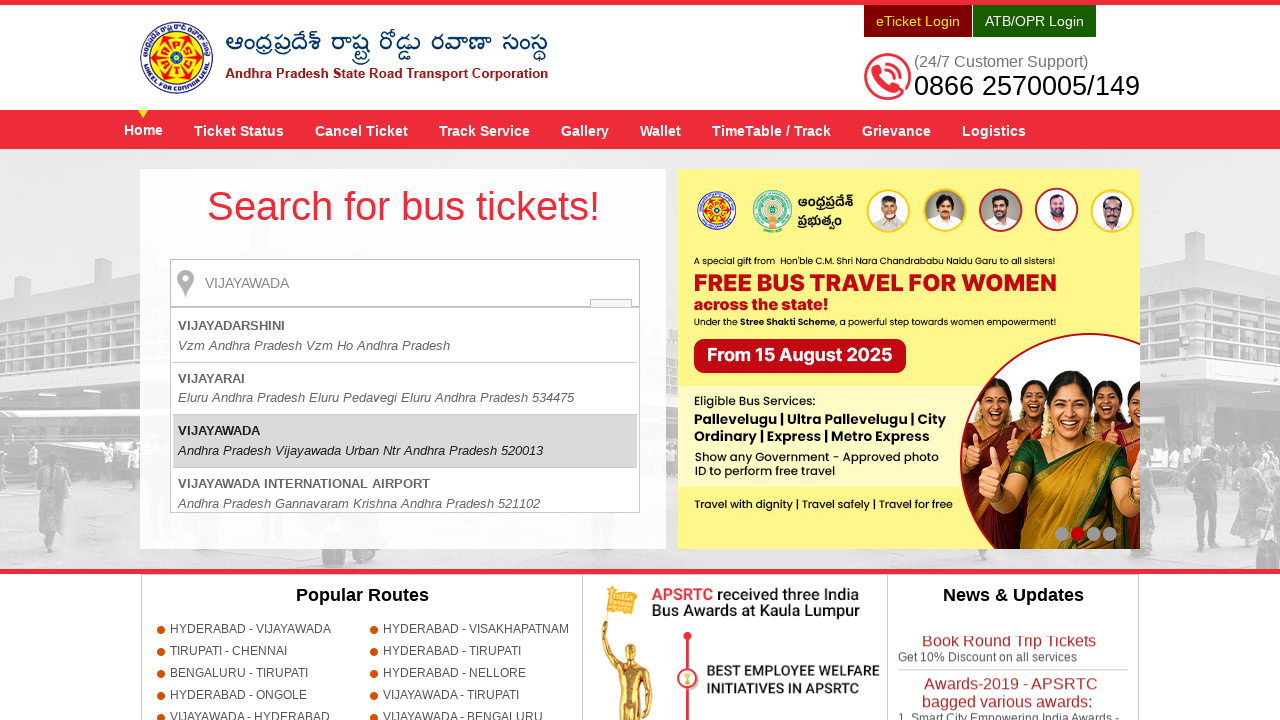

Pressed ArrowDown to navigate through autocomplete suggestions (iteration 3/4) on #fromPlaceName
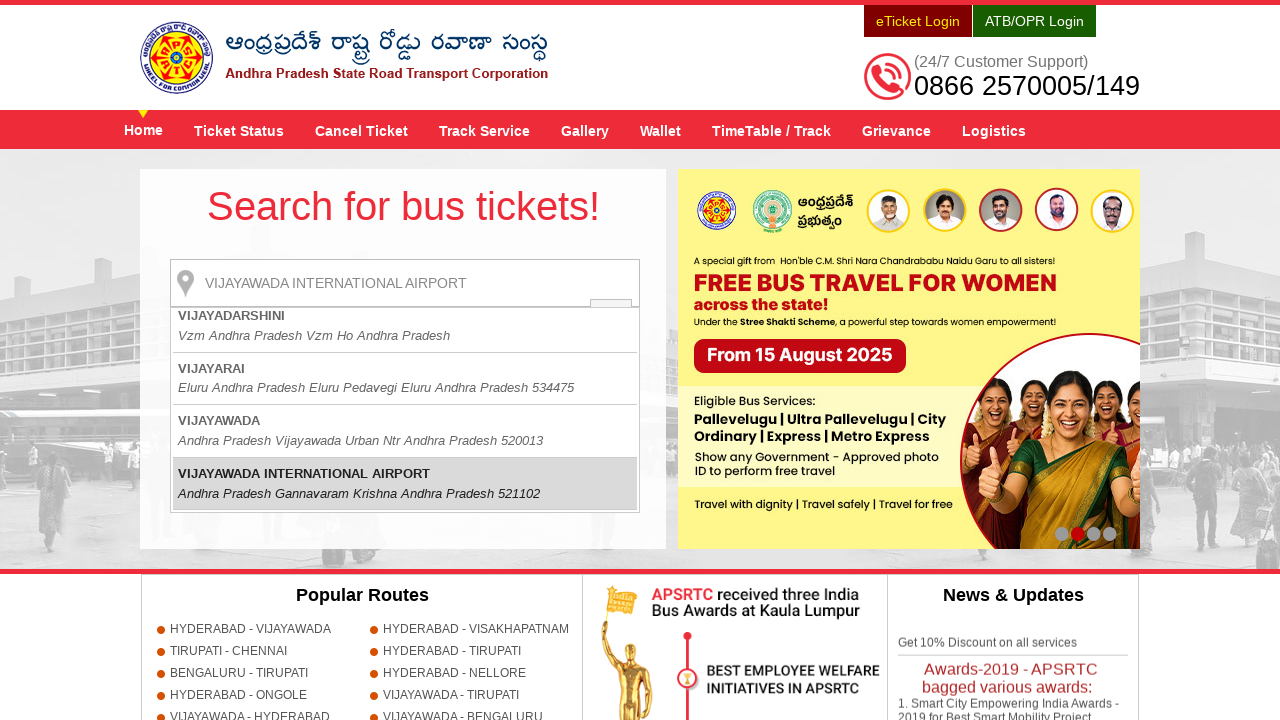

Pressed ArrowDown to navigate through autocomplete suggestions (iteration 4/4) on #fromPlaceName
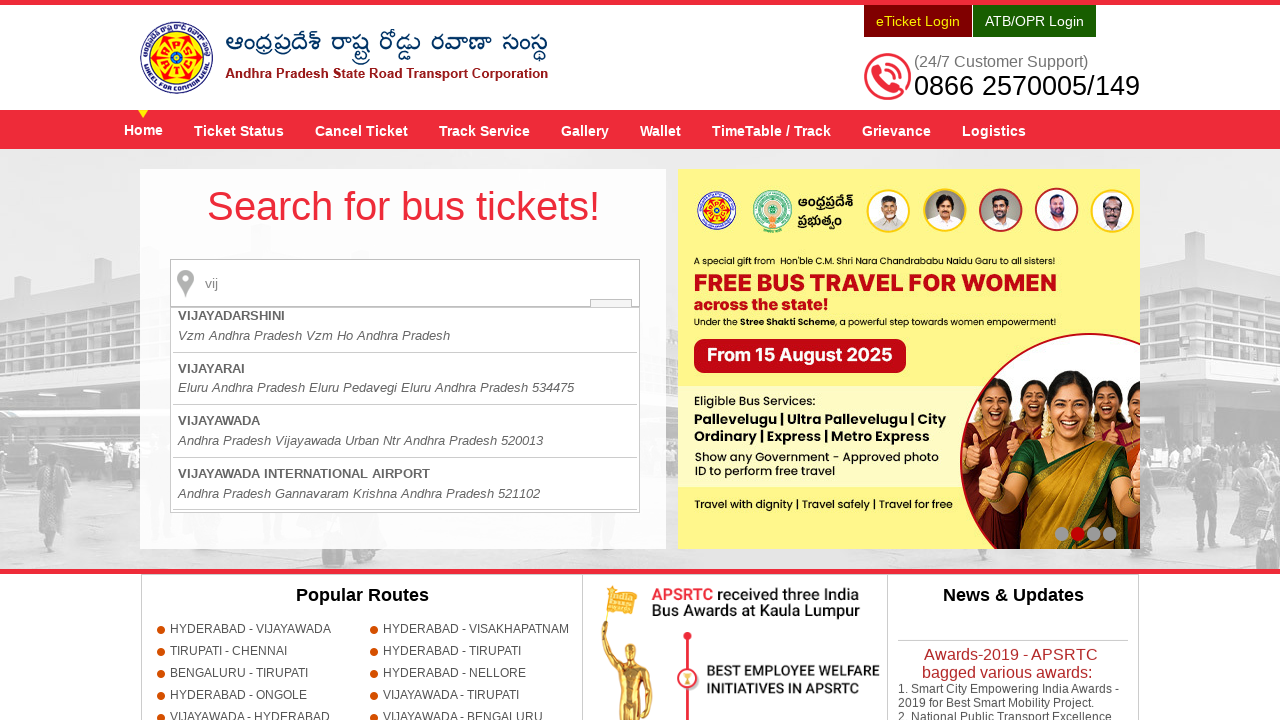

Pressed Enter to select the highlighted autocomplete option on #fromPlaceName
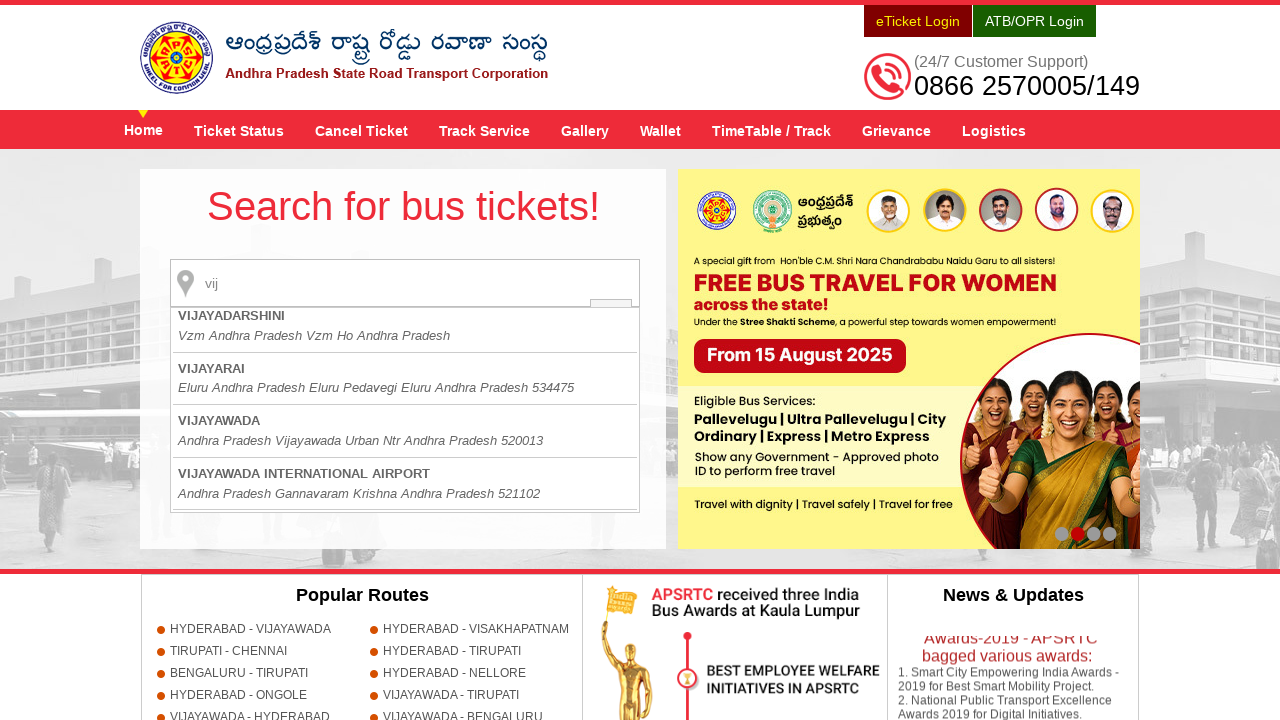

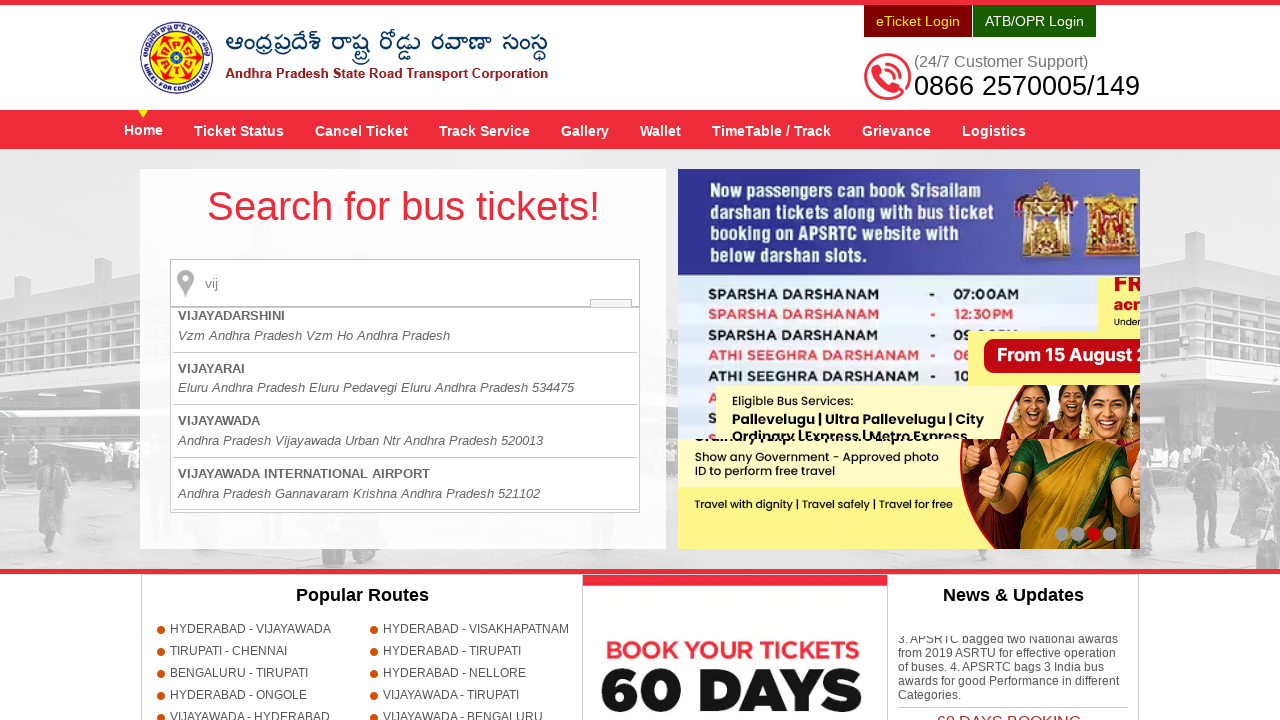